Tests filtering to display all items after viewing filtered lists

Starting URL: https://demo.playwright.dev/todomvc

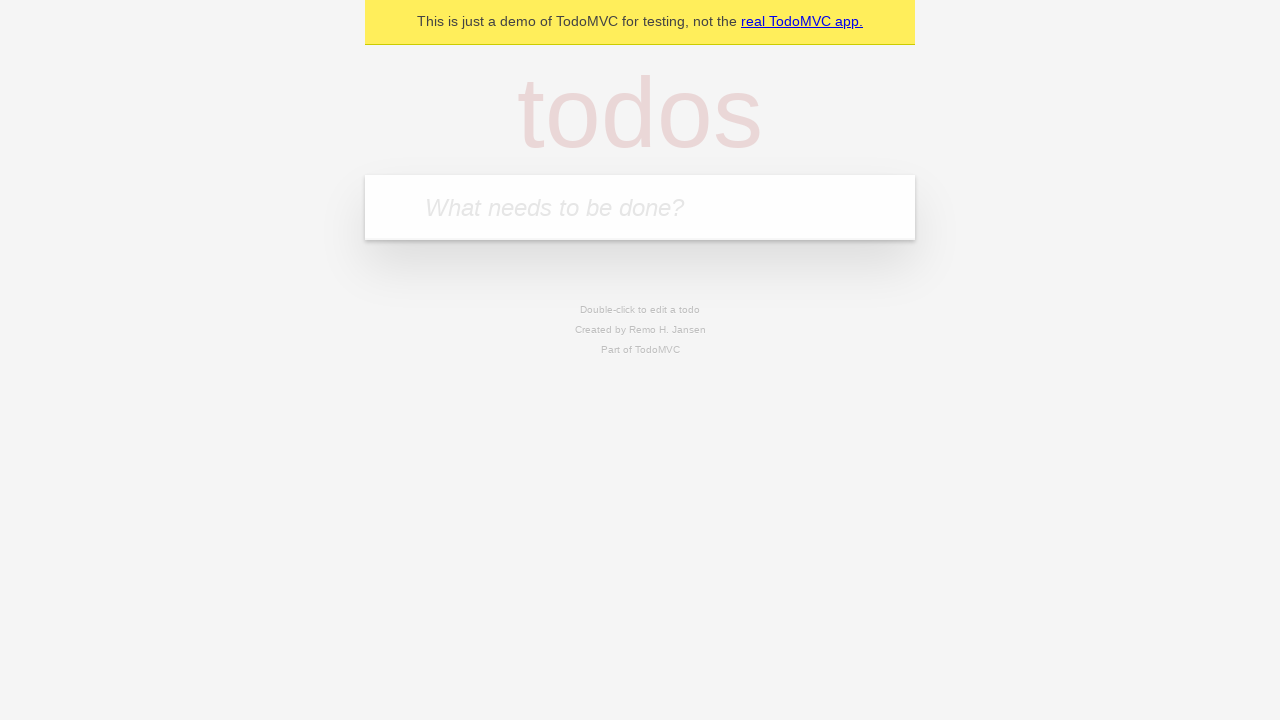

Filled first todo item: 'buy some cheese' on .new-todo
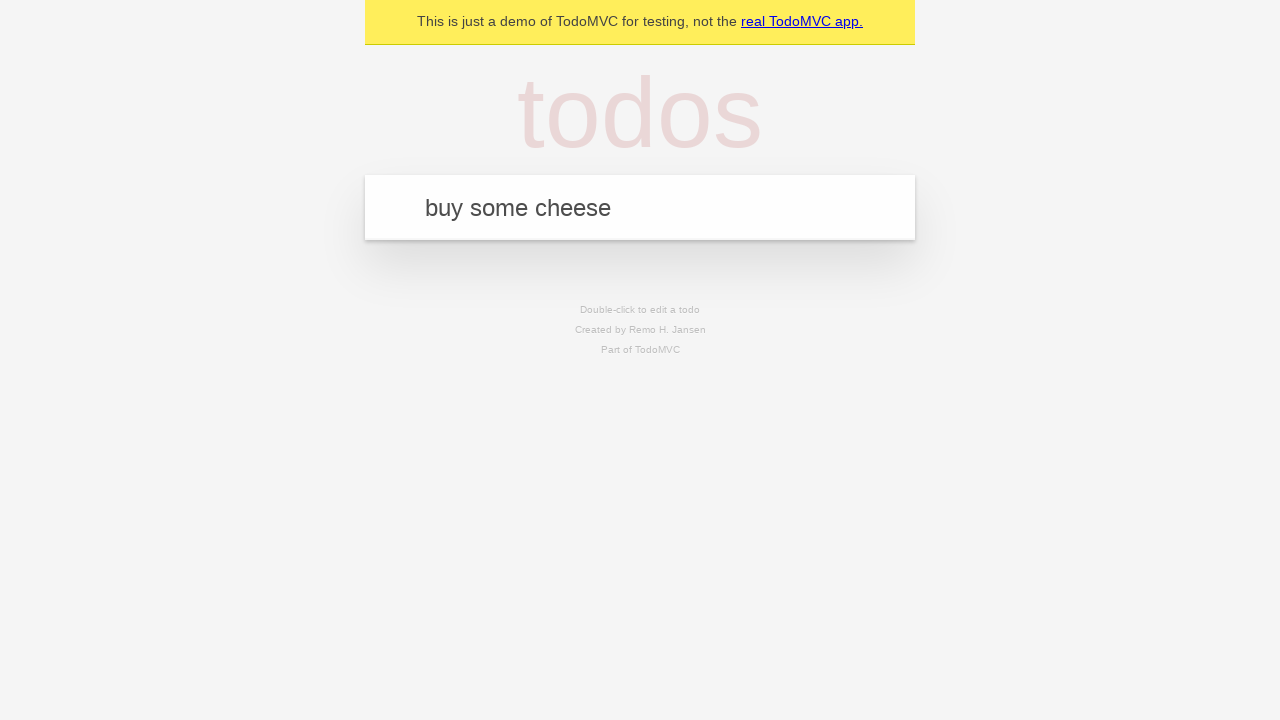

Pressed Enter to create first todo item on .new-todo
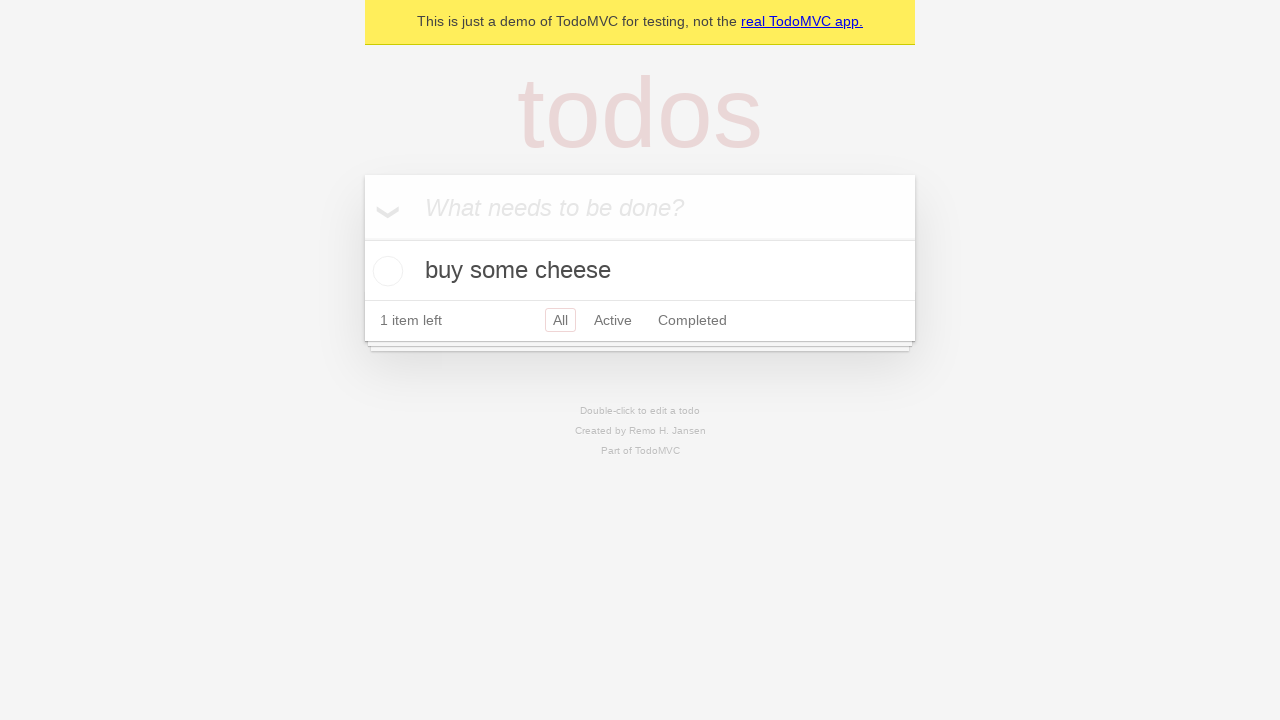

Filled second todo item: 'feed the cat' on .new-todo
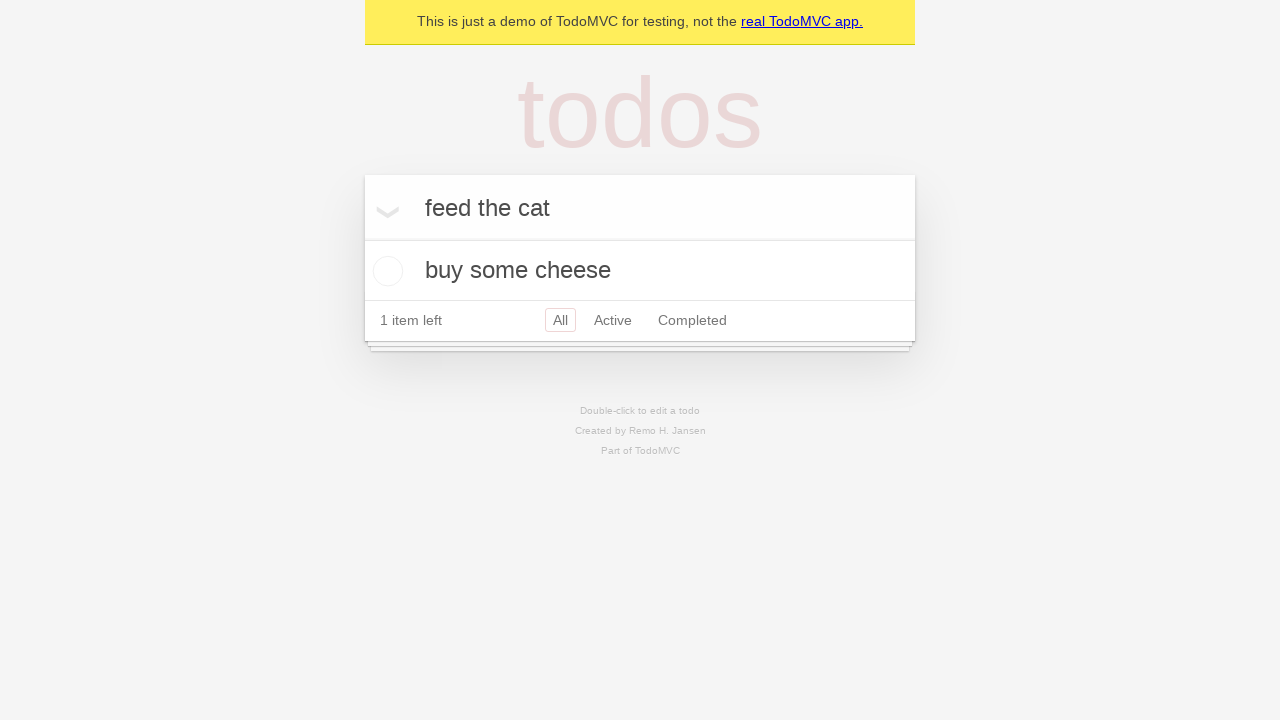

Pressed Enter to create second todo item on .new-todo
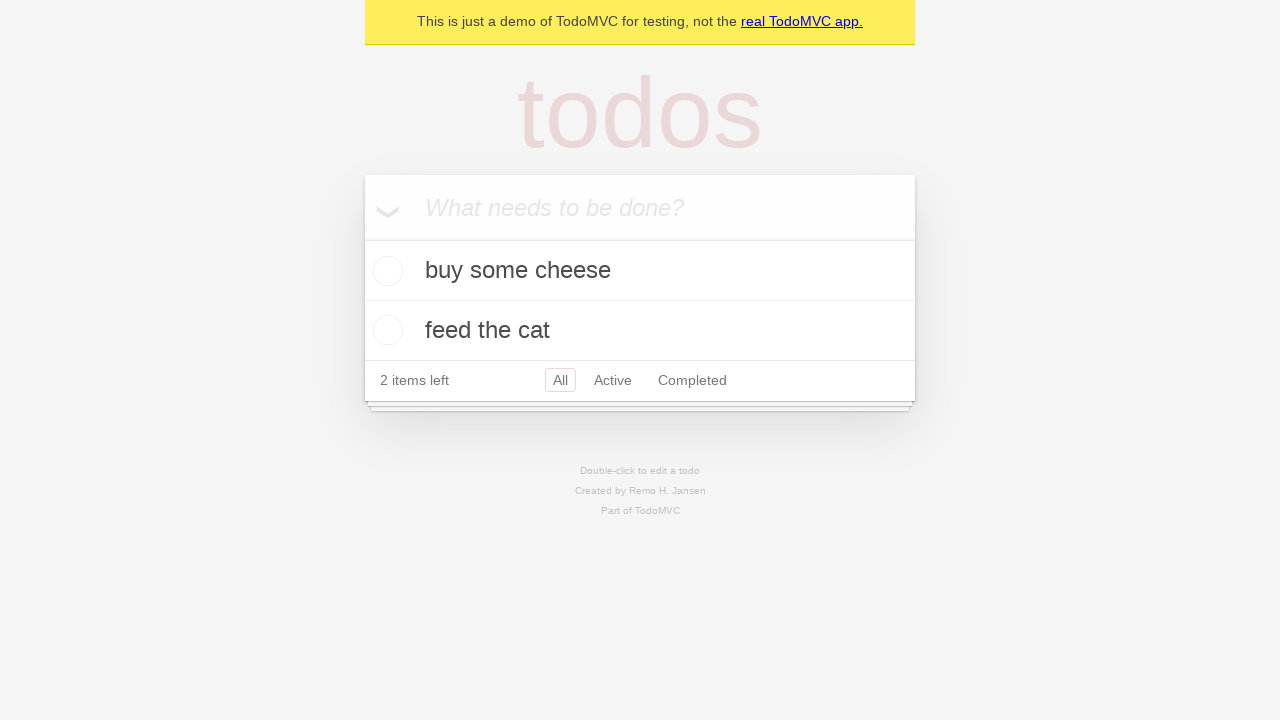

Filled third todo item: 'book a doctors appointment' on .new-todo
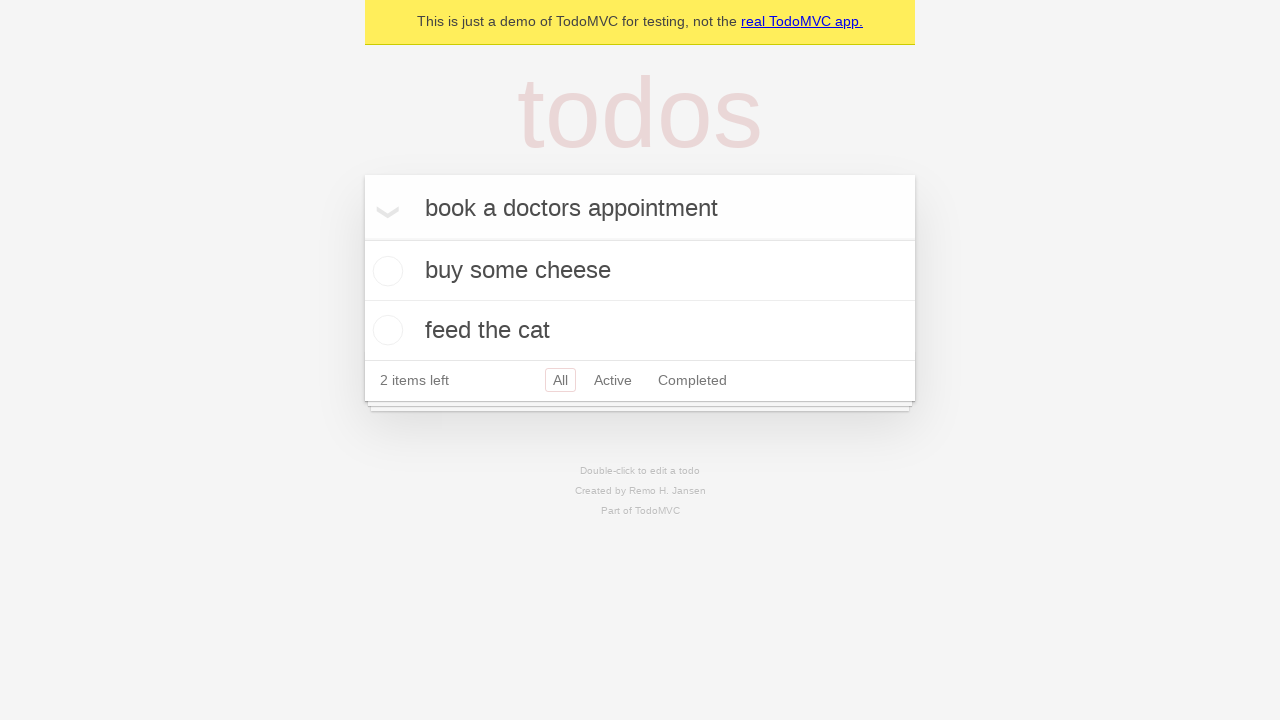

Pressed Enter to create third todo item on .new-todo
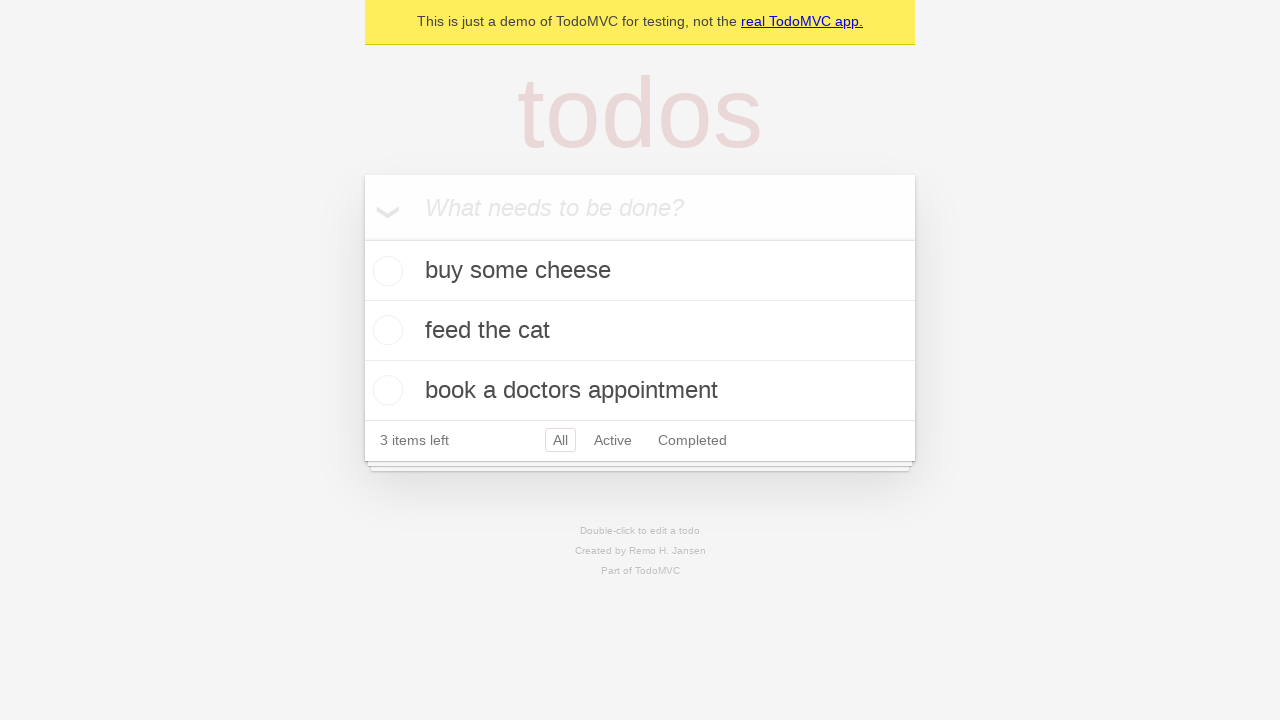

All 3 todo items created and visible
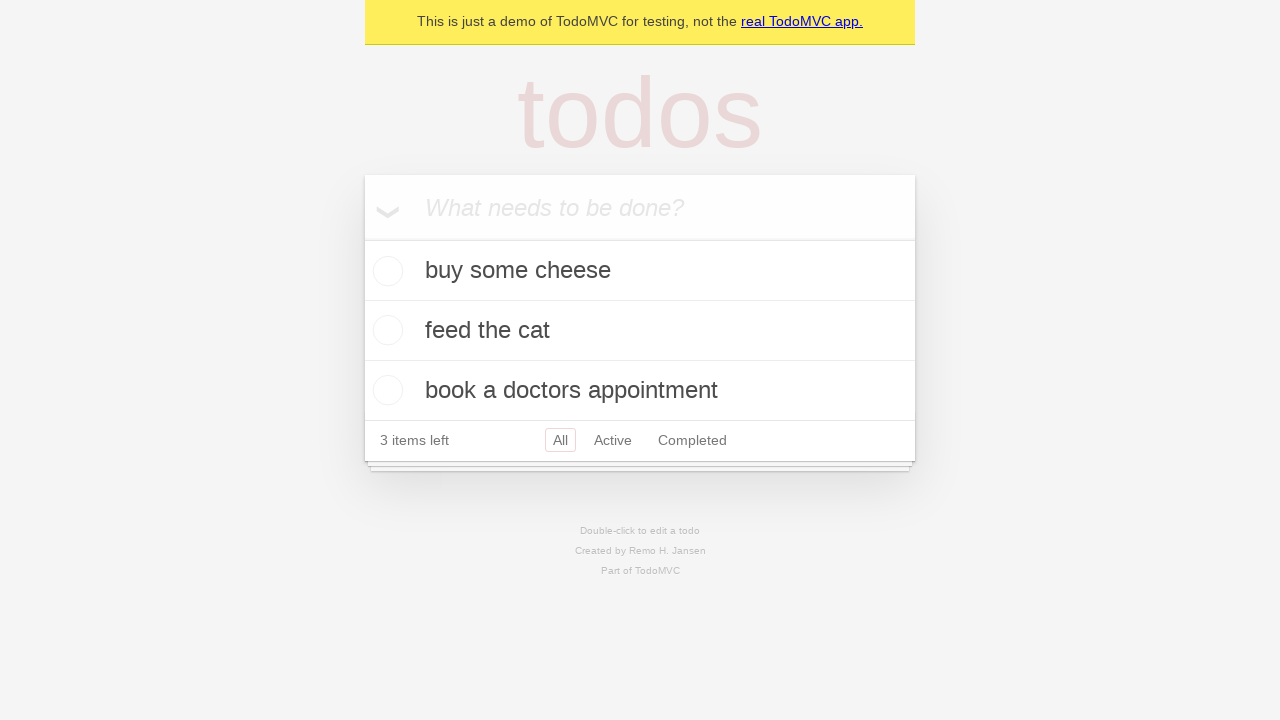

Checked the second todo item as completed at (385, 330) on .todo-list li .toggle >> nth=1
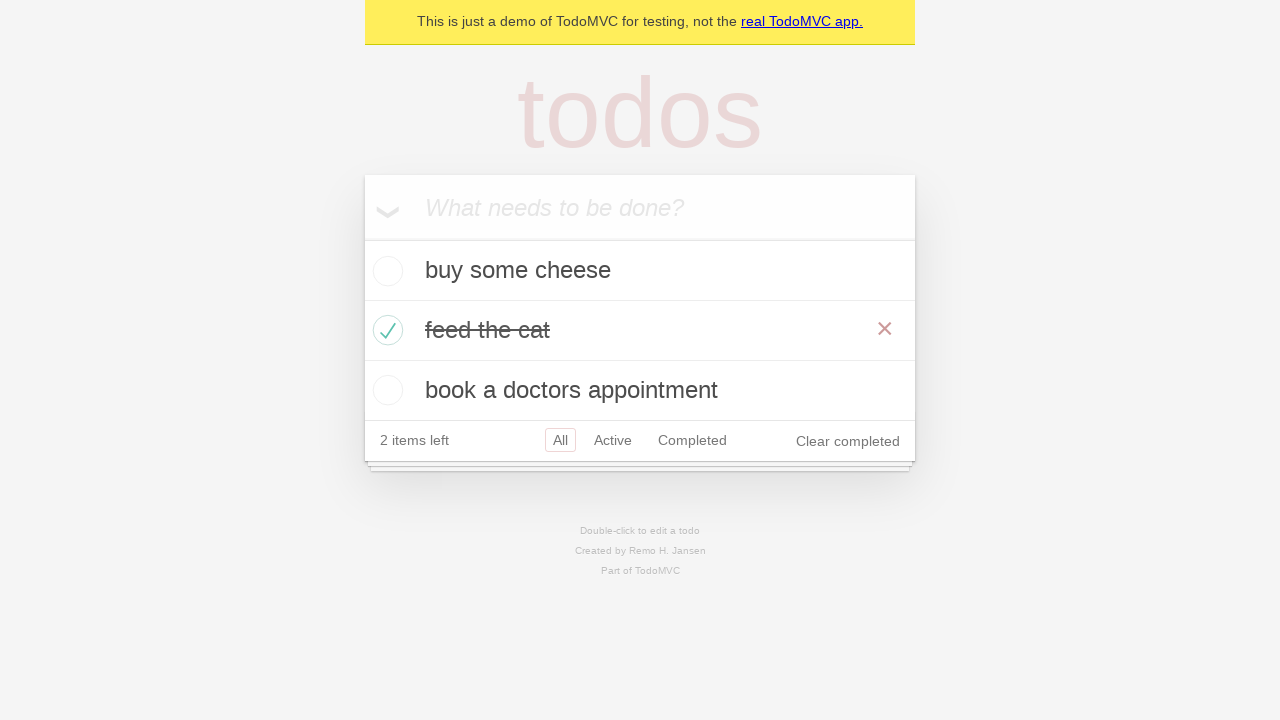

Clicked 'Active' filter to display only active items at (613, 440) on .filters >> text=Active
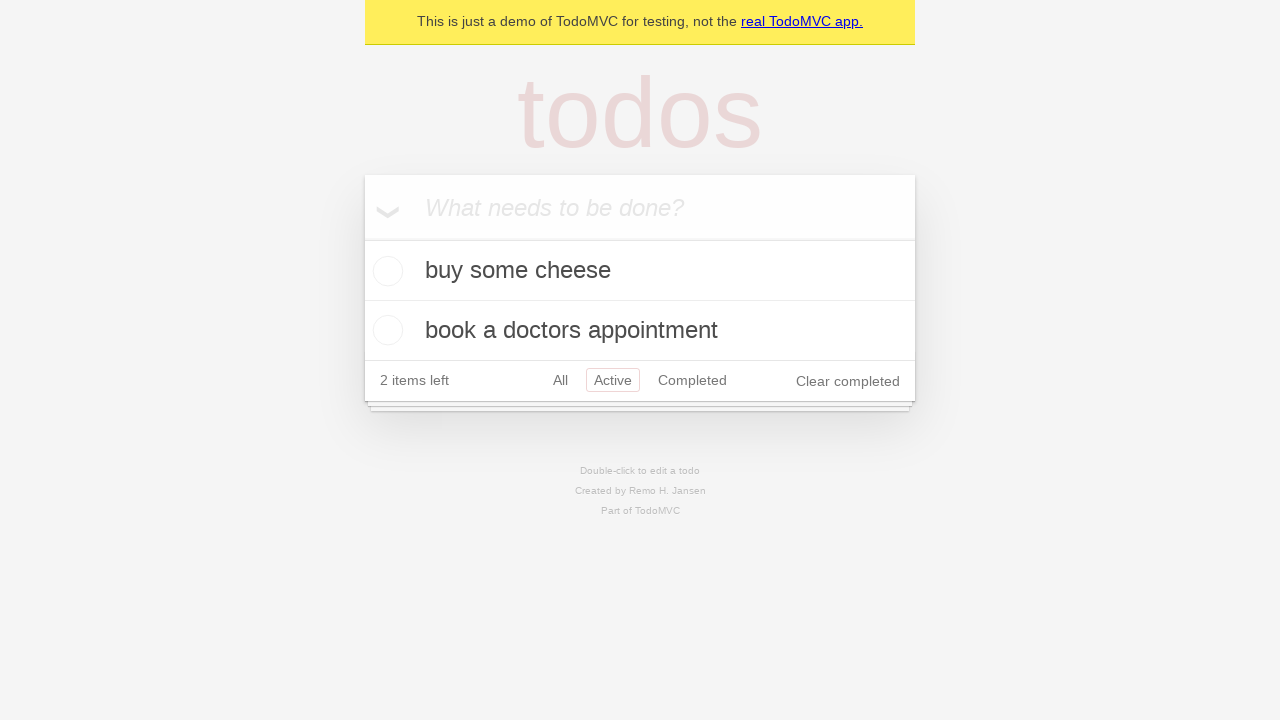

Clicked 'Completed' filter to display only completed items at (692, 380) on .filters >> text=Completed
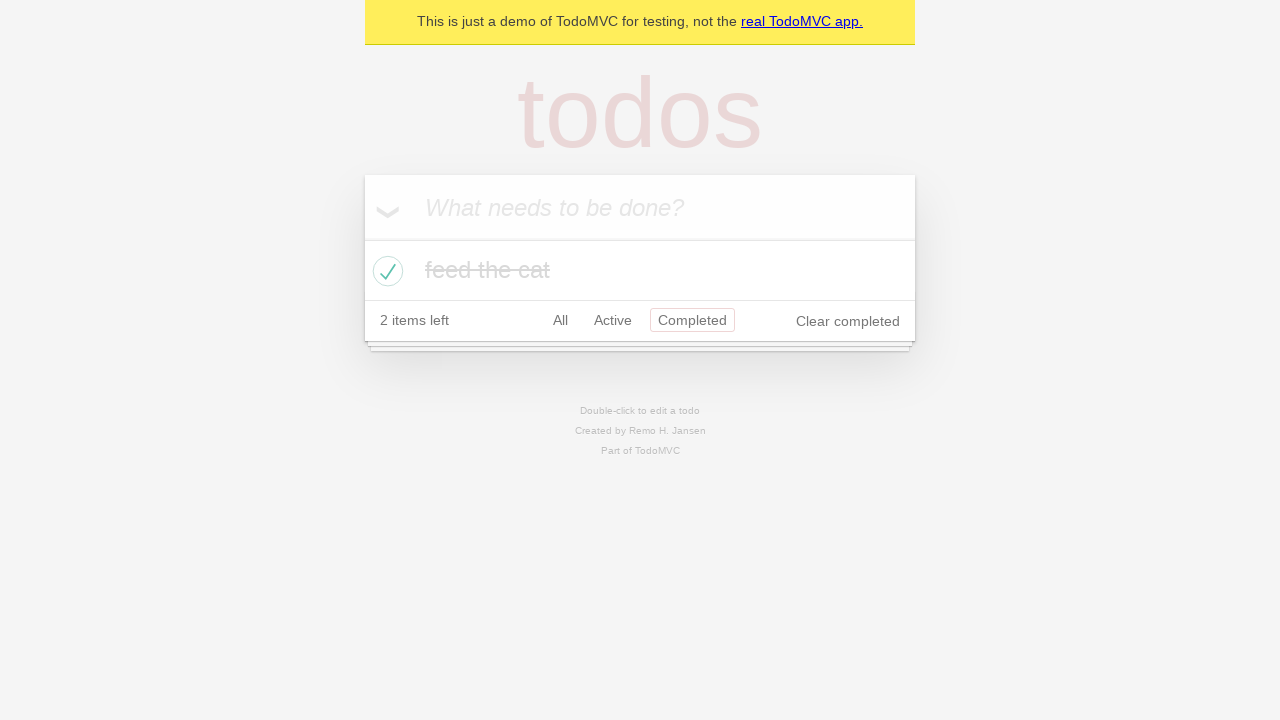

Clicked 'All' filter to display all items at (560, 320) on .filters >> text=All
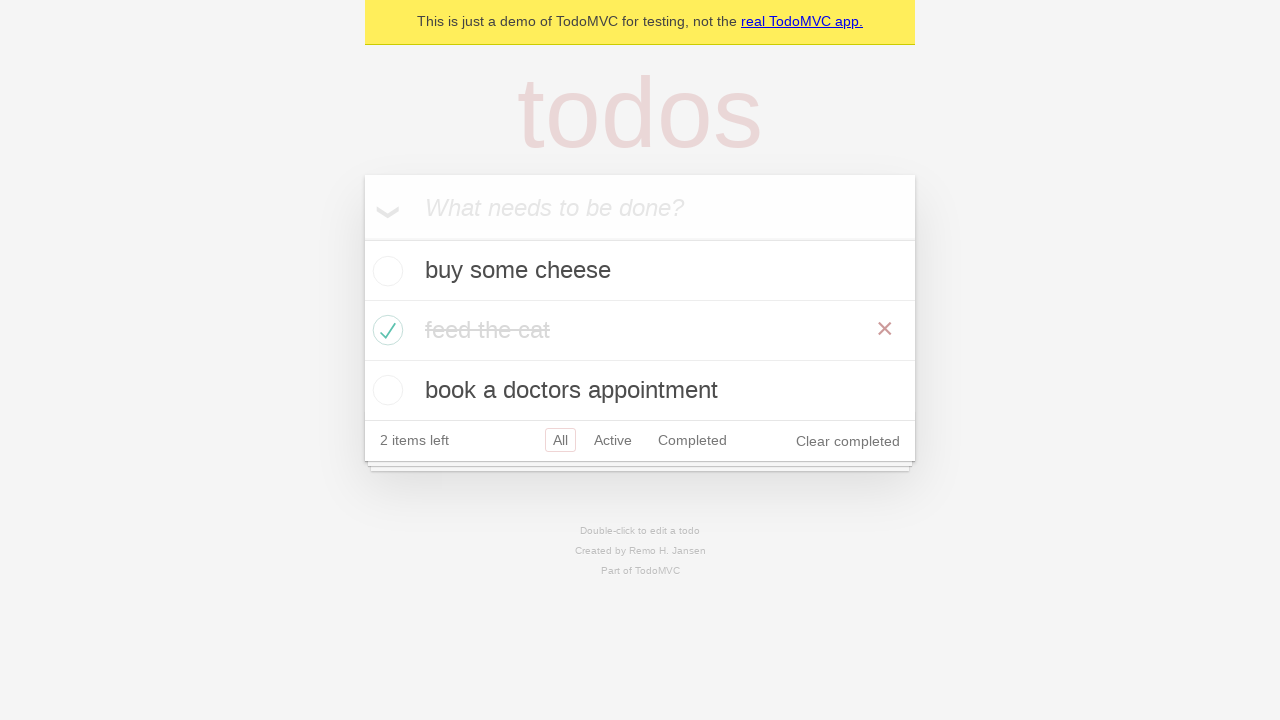

All 3 todo items are now displayed in 'All' filter view
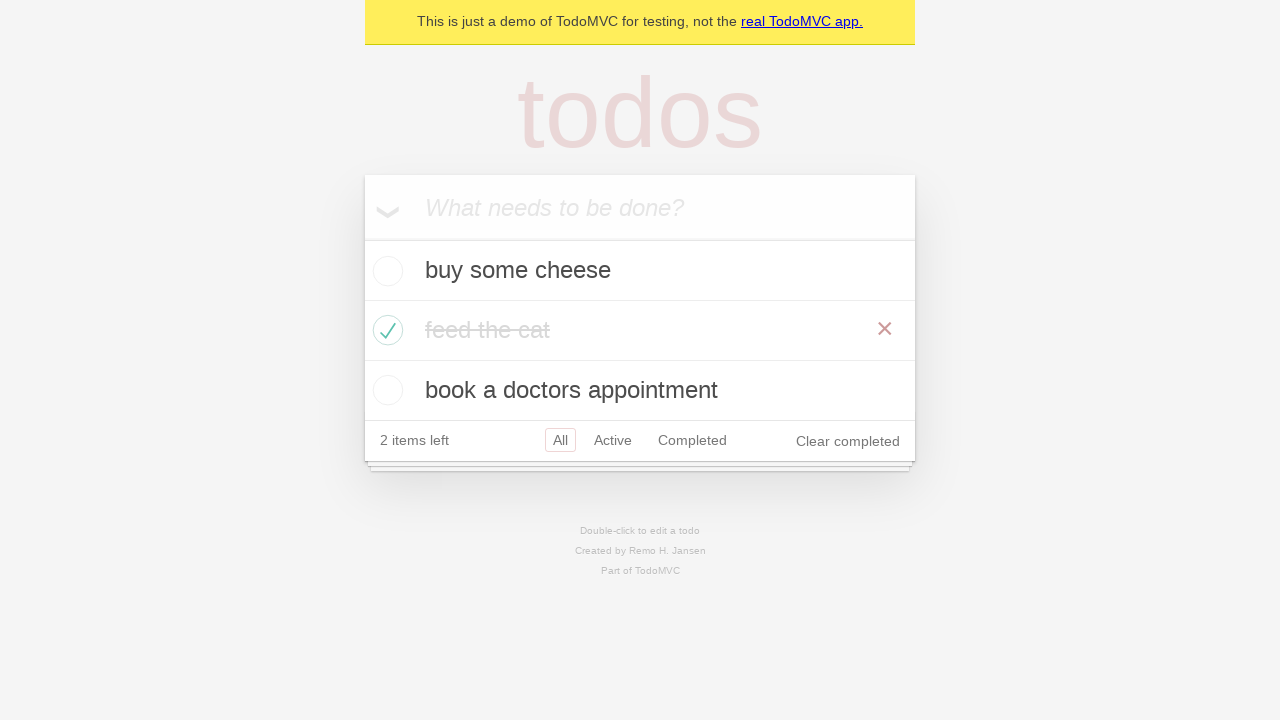

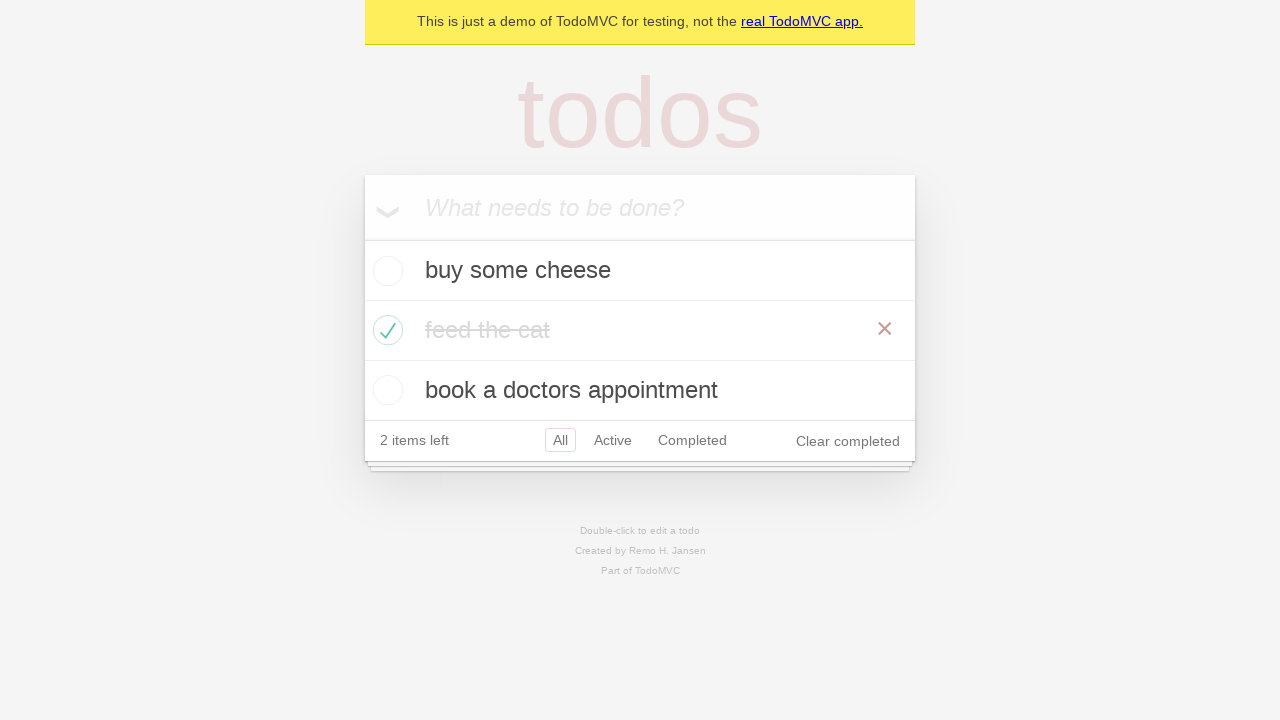